Tests a registration form by navigating to a practice page, filling out various form fields including text inputs, radio buttons, checkboxes, dropdowns, date picker, and textarea, then submitting the form.

Starting URL: https://material.playwrightvn.com/

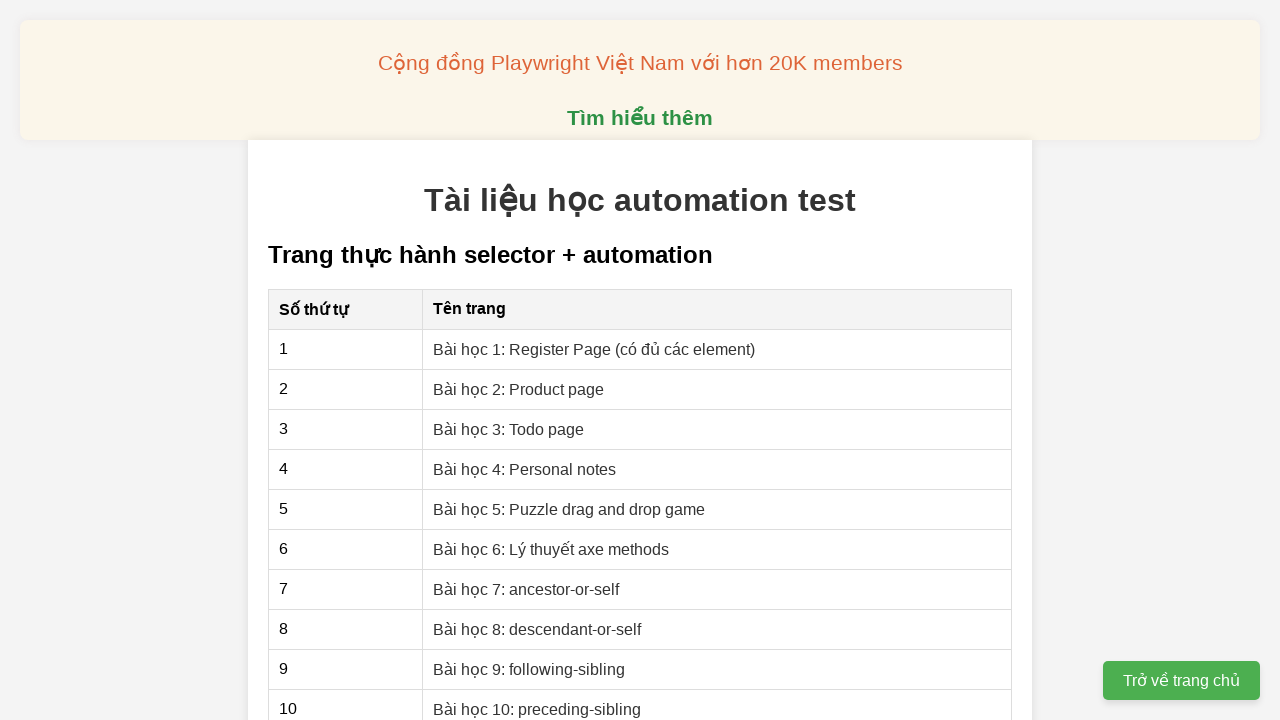

Clicked on the Register page lesson link at (594, 349) on xpath=//a[@href='01-xpath-register-page.html']
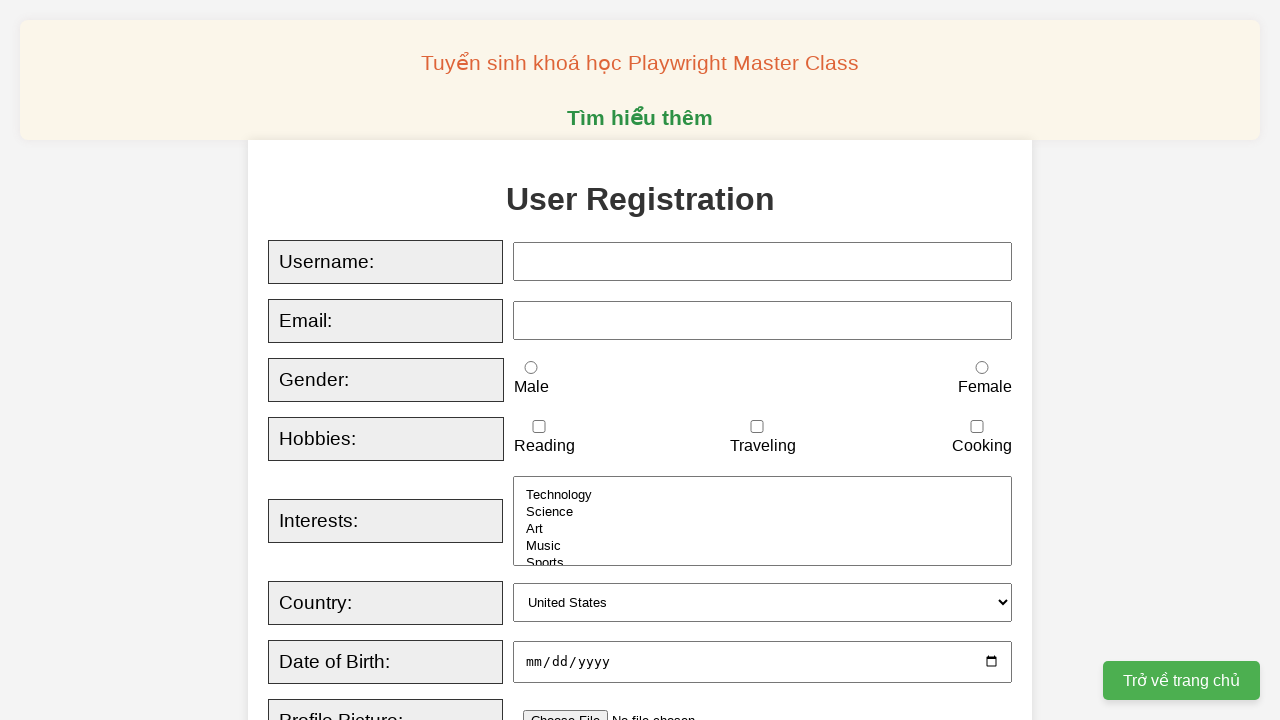

Filled username field with 'Lan Anh' on xpath=//input[@id="username"]
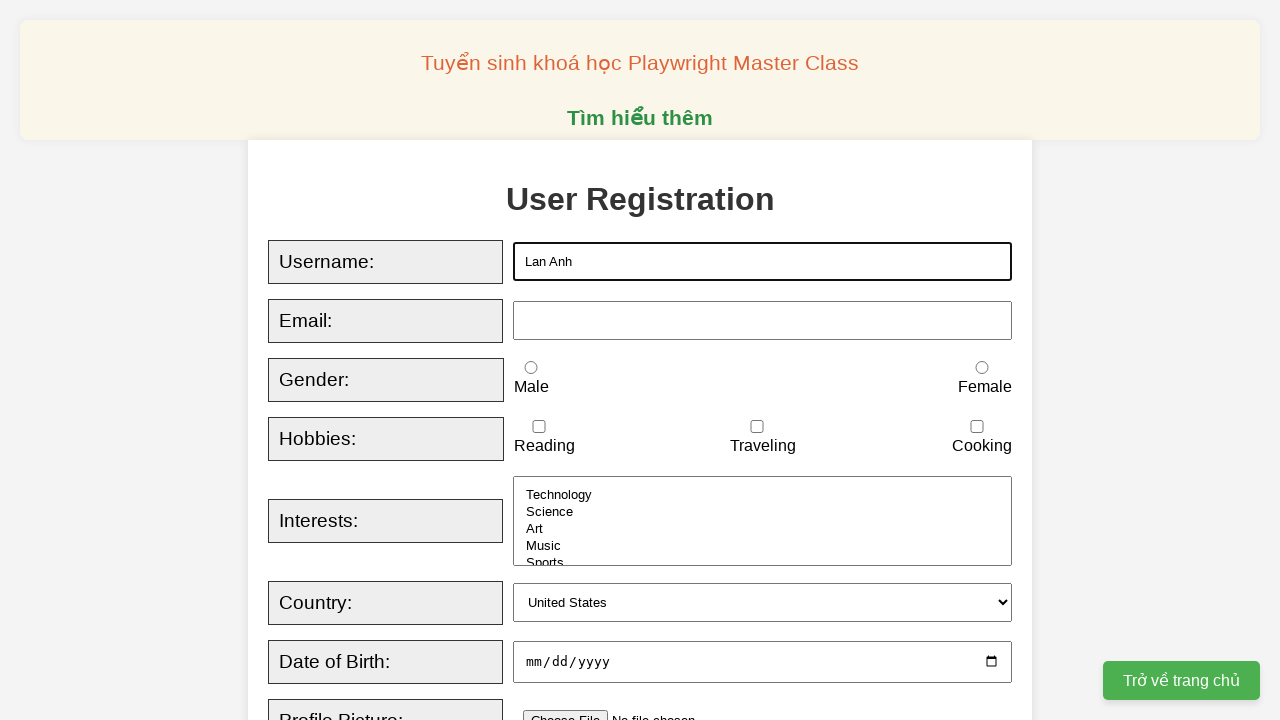

Filled email field with 'lananh@gmail.com' on xpath=//input[@id="email"]
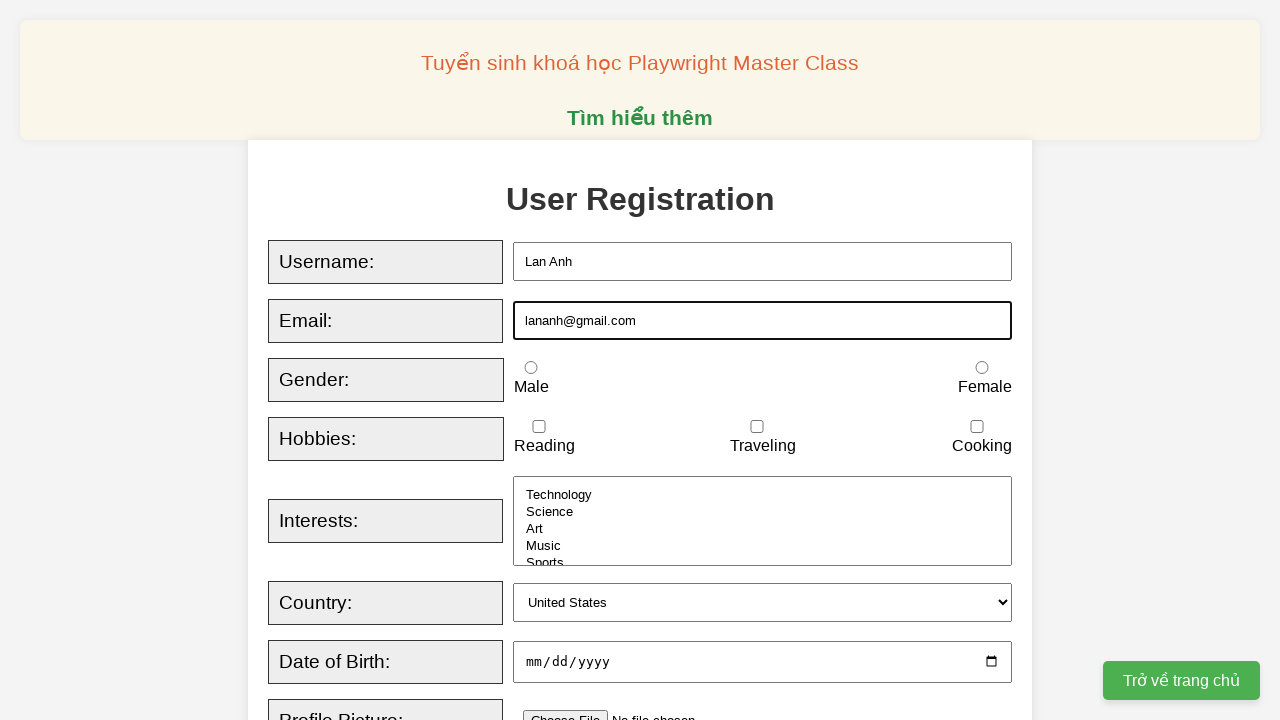

Selected male gender radio button at (531, 368) on xpath=//input[@id="male"]
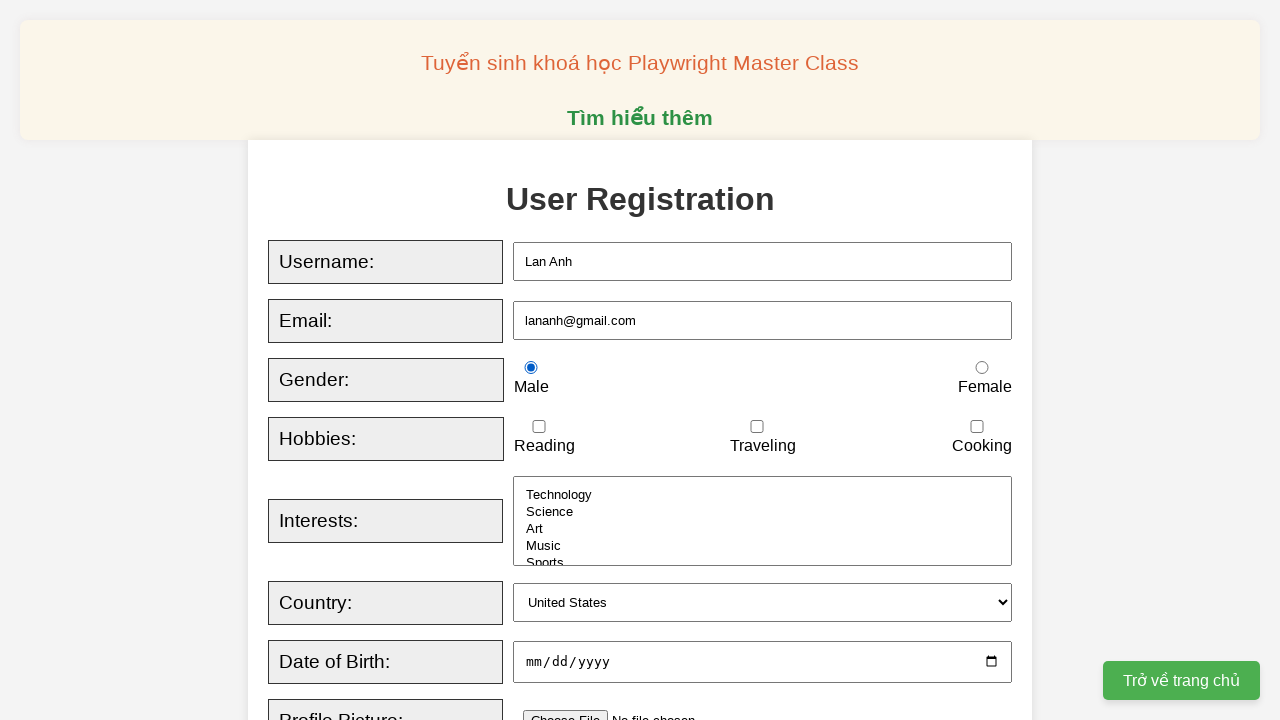

Checked traveling hobby checkbox at (757, 427) on xpath=//input[@id="traveling"]
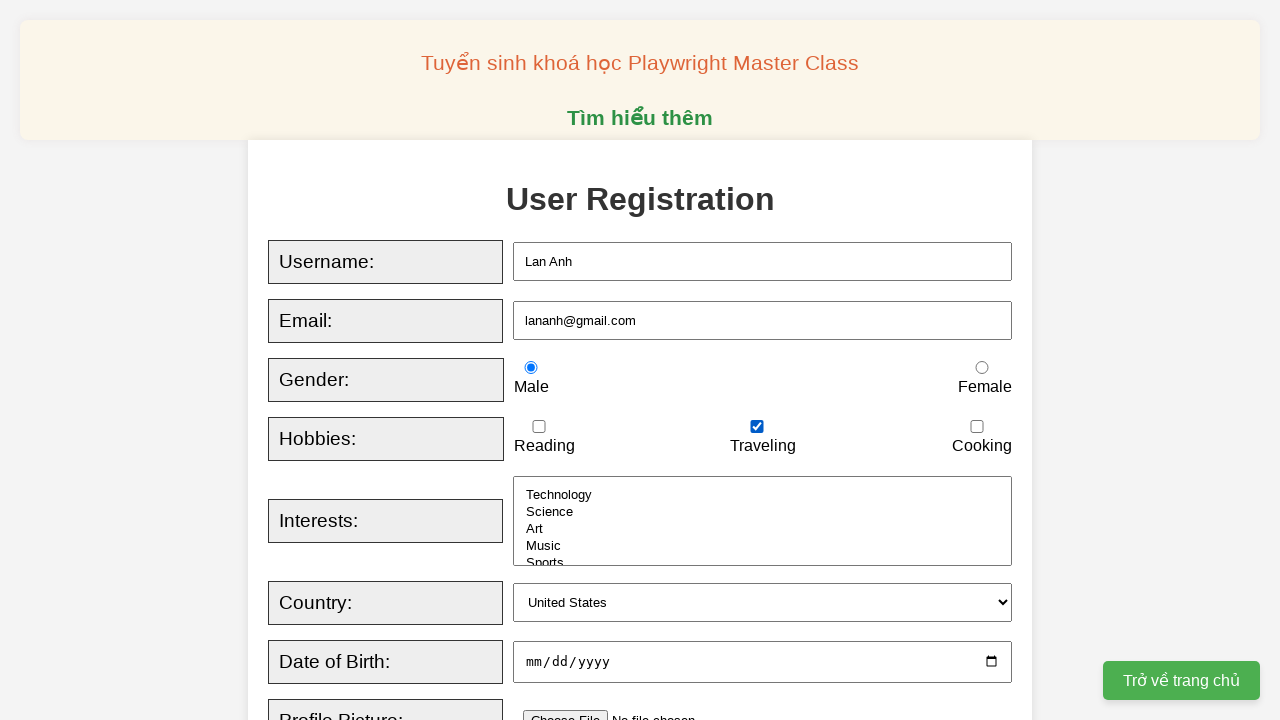

Checked cooking hobby checkbox at (977, 427) on xpath=//input[@id="cooking"]
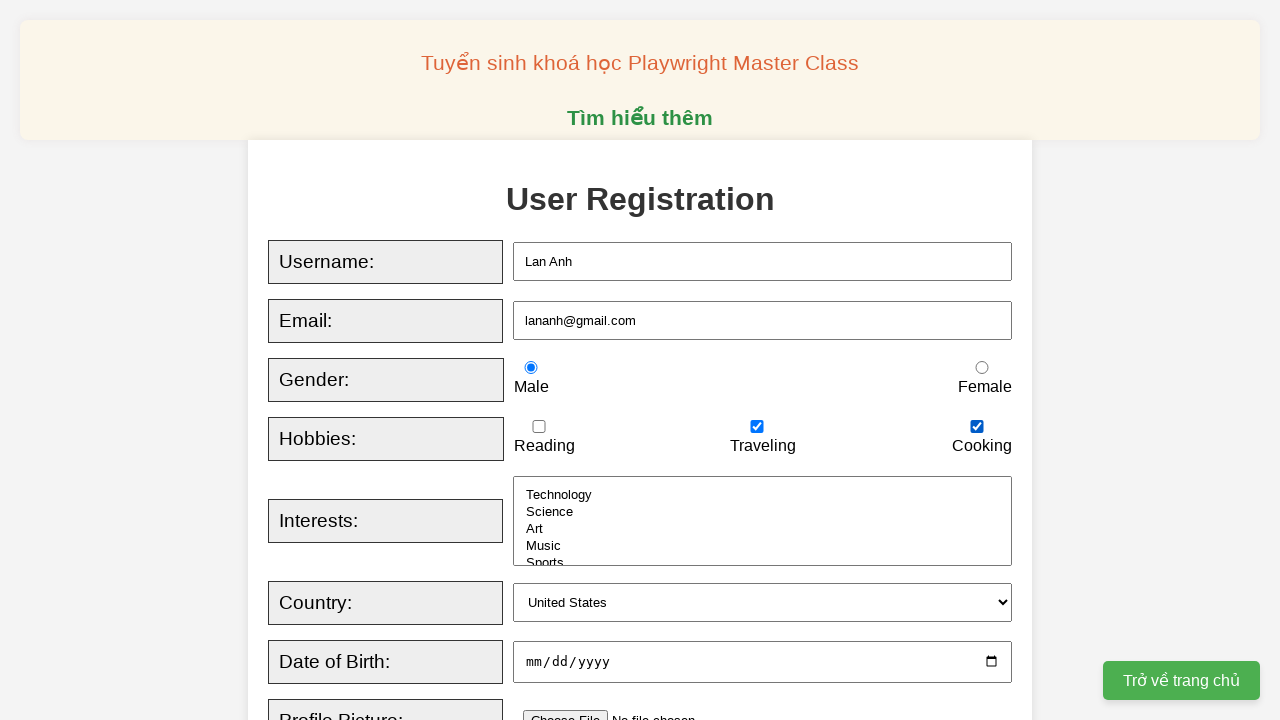

Selected multiple interests from dropdown: technology and sports on xpath=//select[@id='interests']
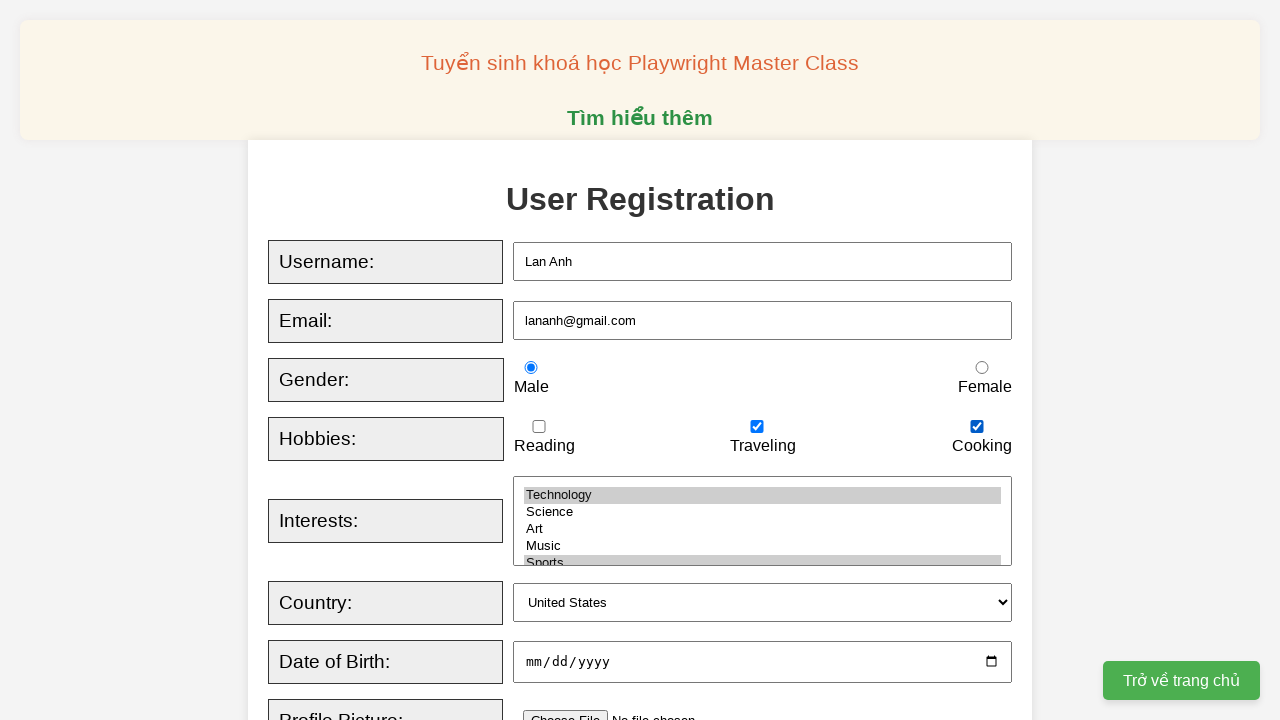

Selected USA from country dropdown on //select[@id="country"]
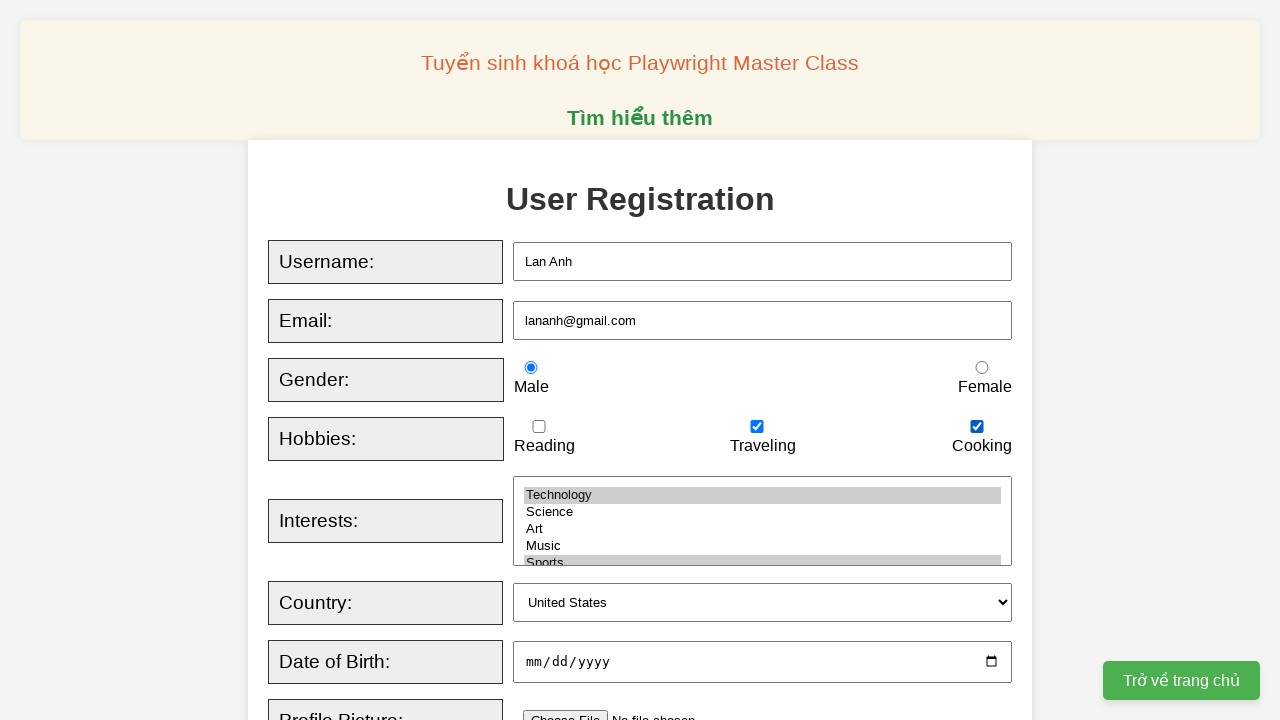

Filled date of birth with 2000-07-20 on xpath=//input[@id="dob"]
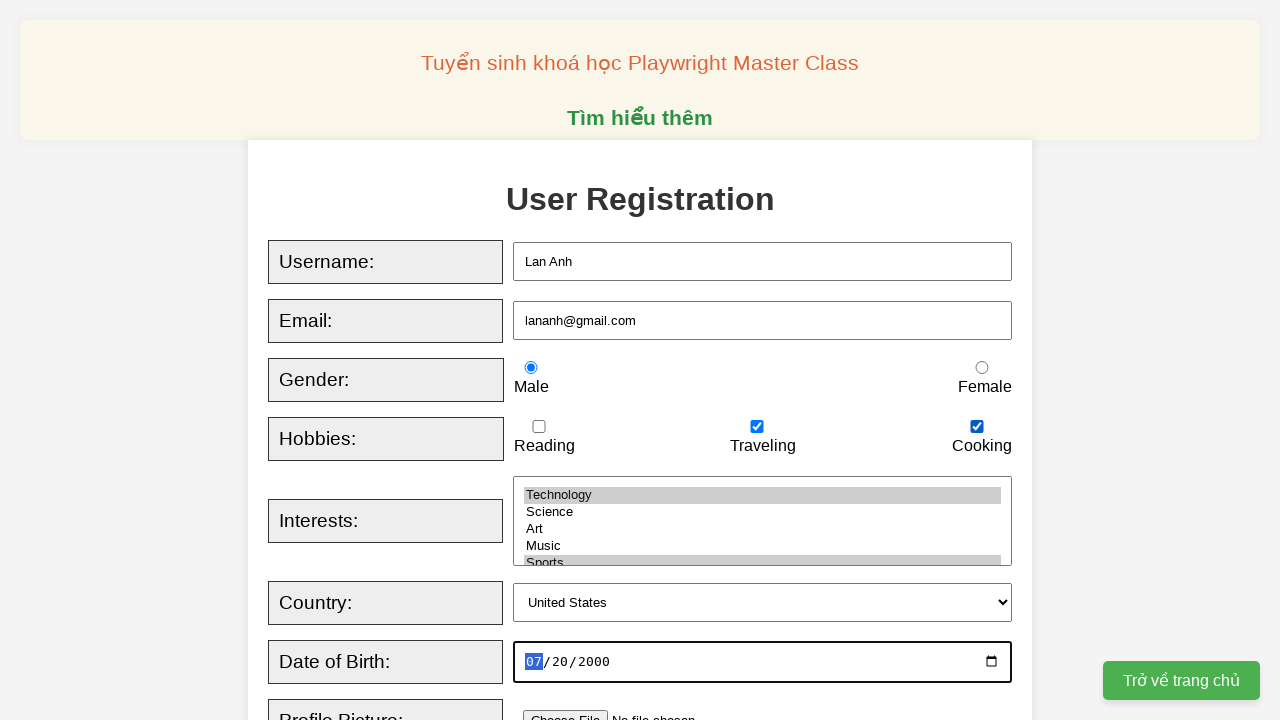

Filled bio textarea with 'K9 class Playwright' on xpath=//textarea[@id="bio"]
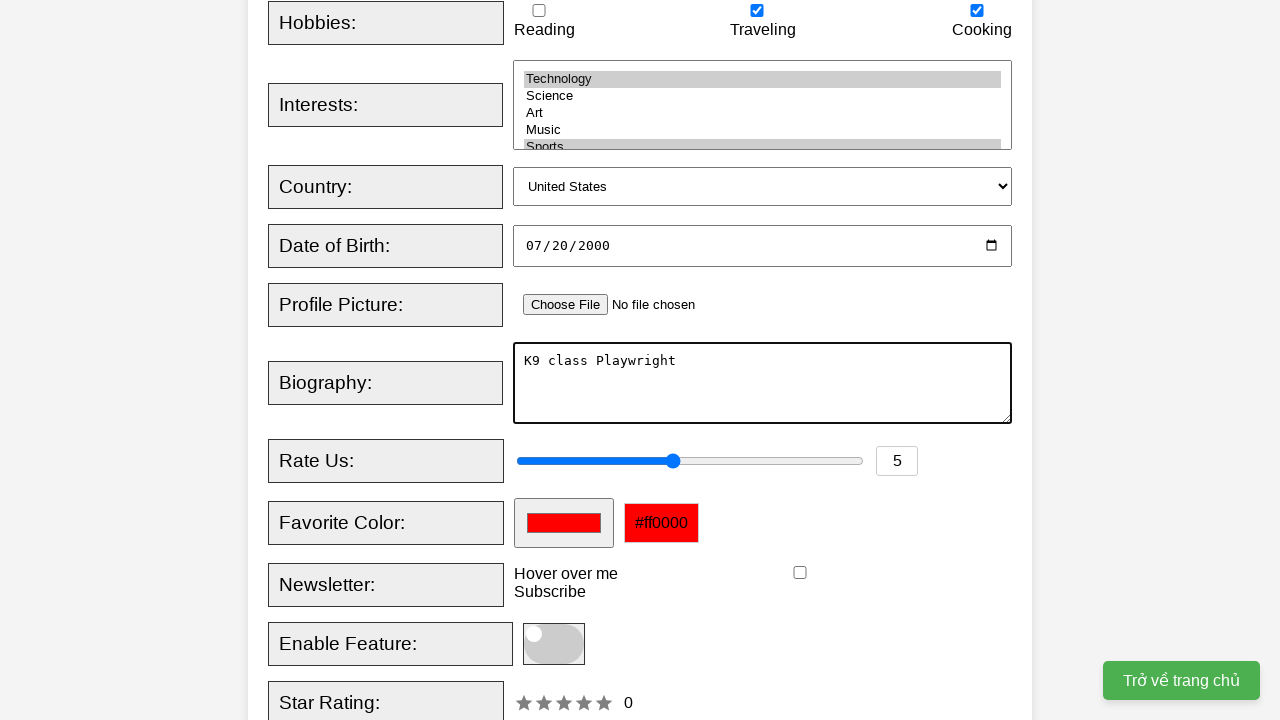

Hovered over tooltip element at (566, 574) on xpath=//div[@class="tooltip"]
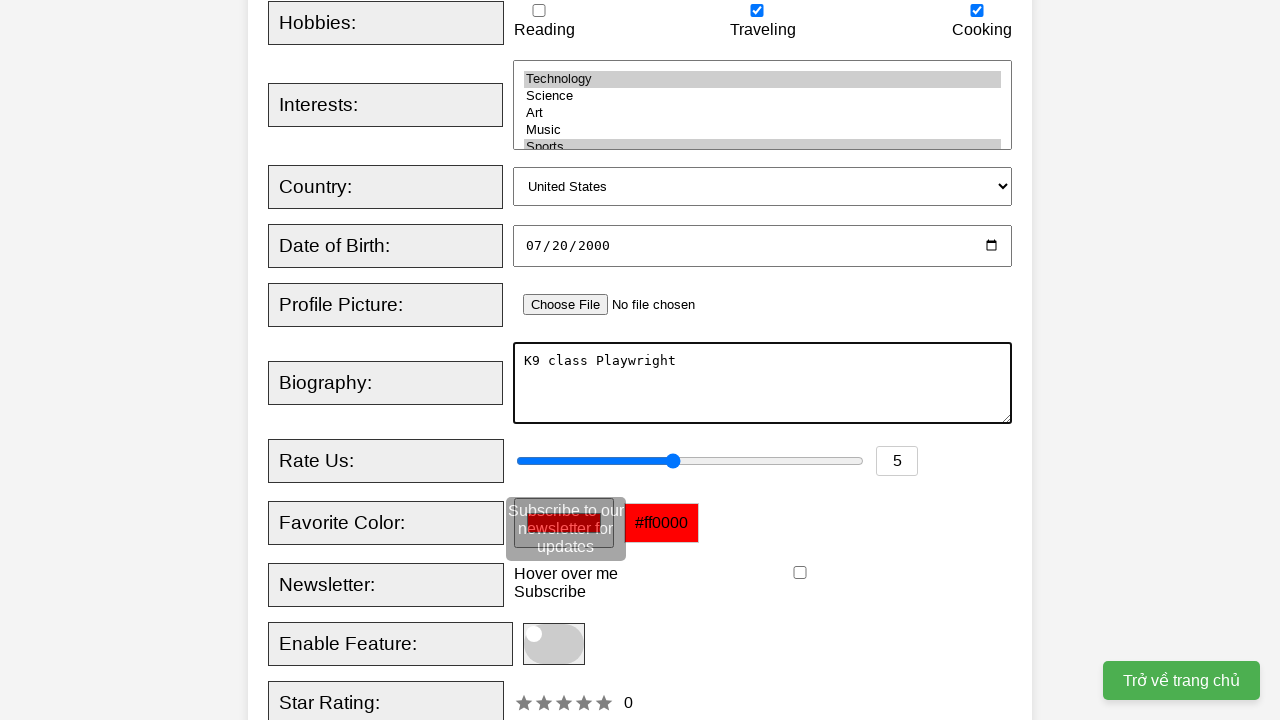

Checked newsletter checkbox at (800, 573) on xpath=//input[@id="newsletter"]
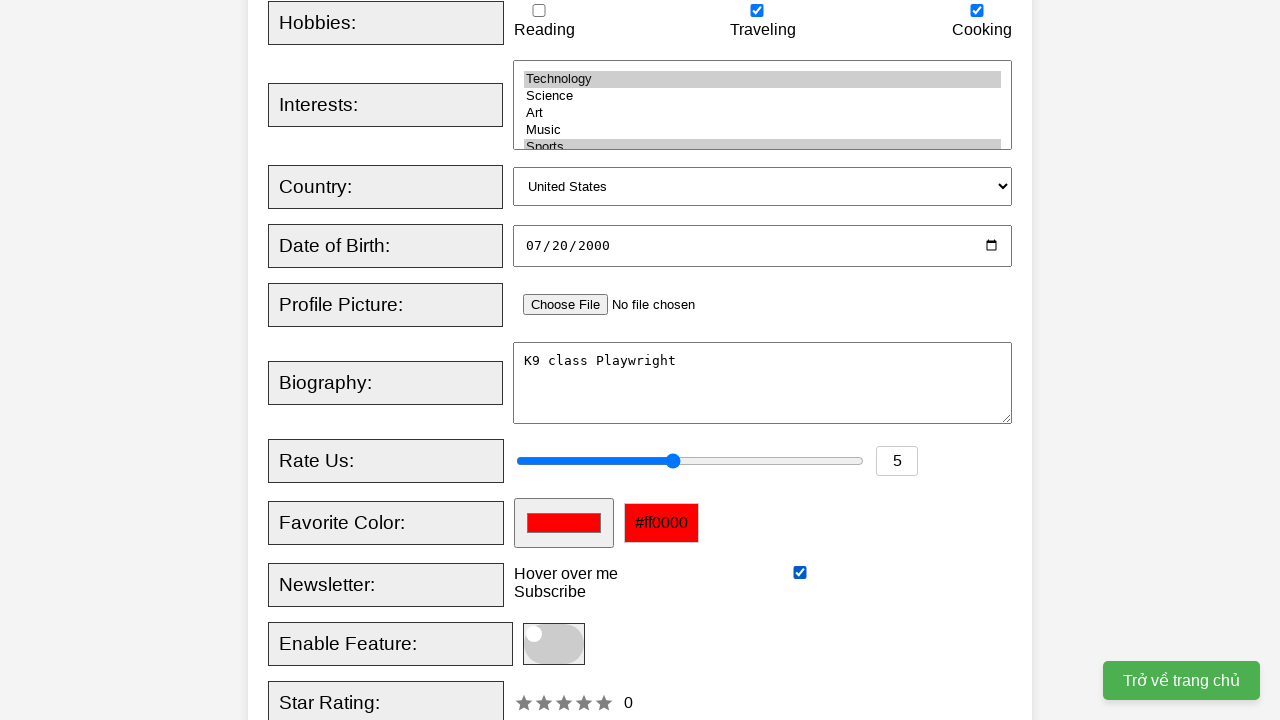

Clicked the toggle slider at (554, 644) on xpath=//span[@class="slider round"]
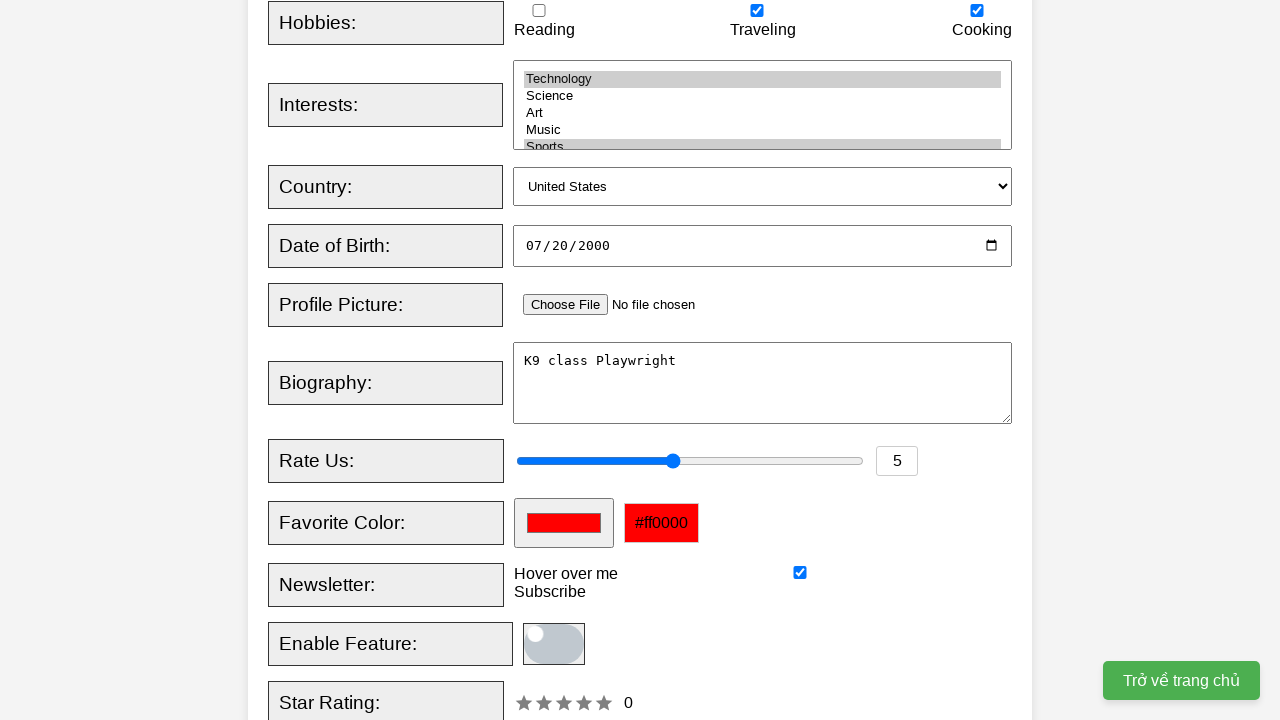

Clicked the Register button to submit form at (528, 360) on xpath=//button[normalize-space()='Register']
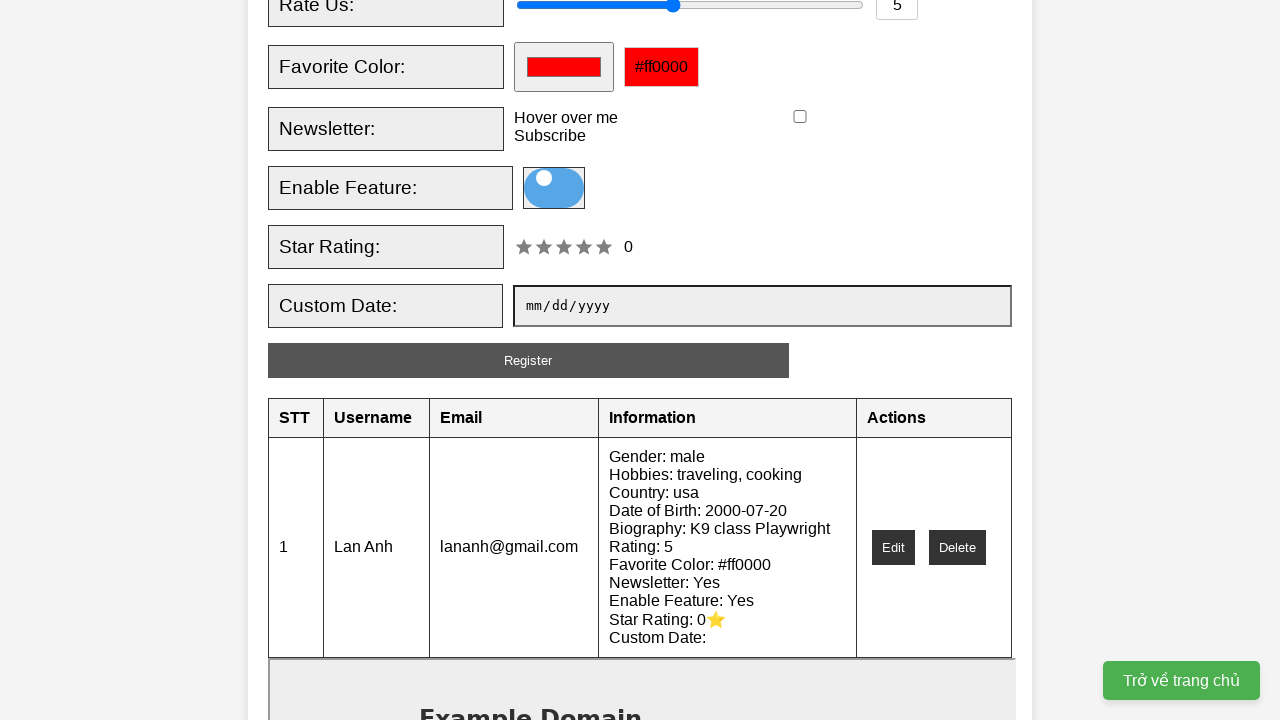

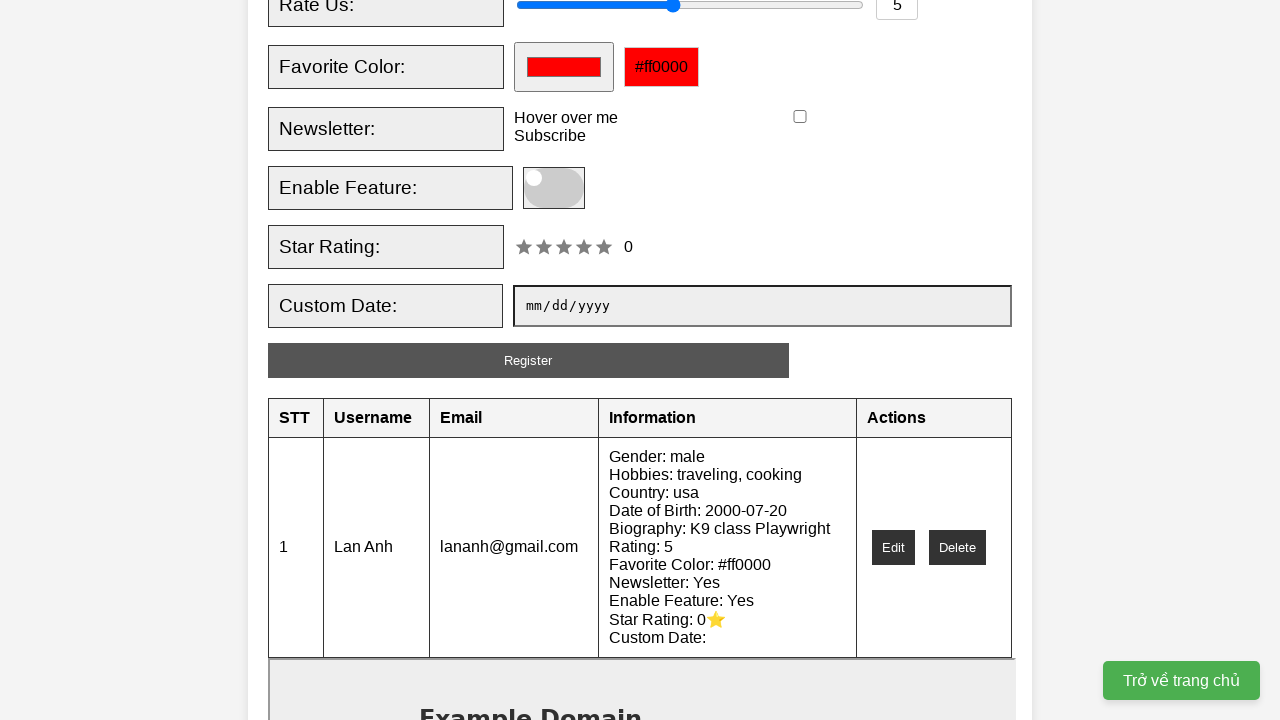